Tests pointer actions on a dedicated test page by performing a move-to-element, pointer down, drag, and pointer up sequence, then verifies the recorded pointer events

Starting URL: https://www.selenium.dev/selenium/web/pointerActionsPage.html

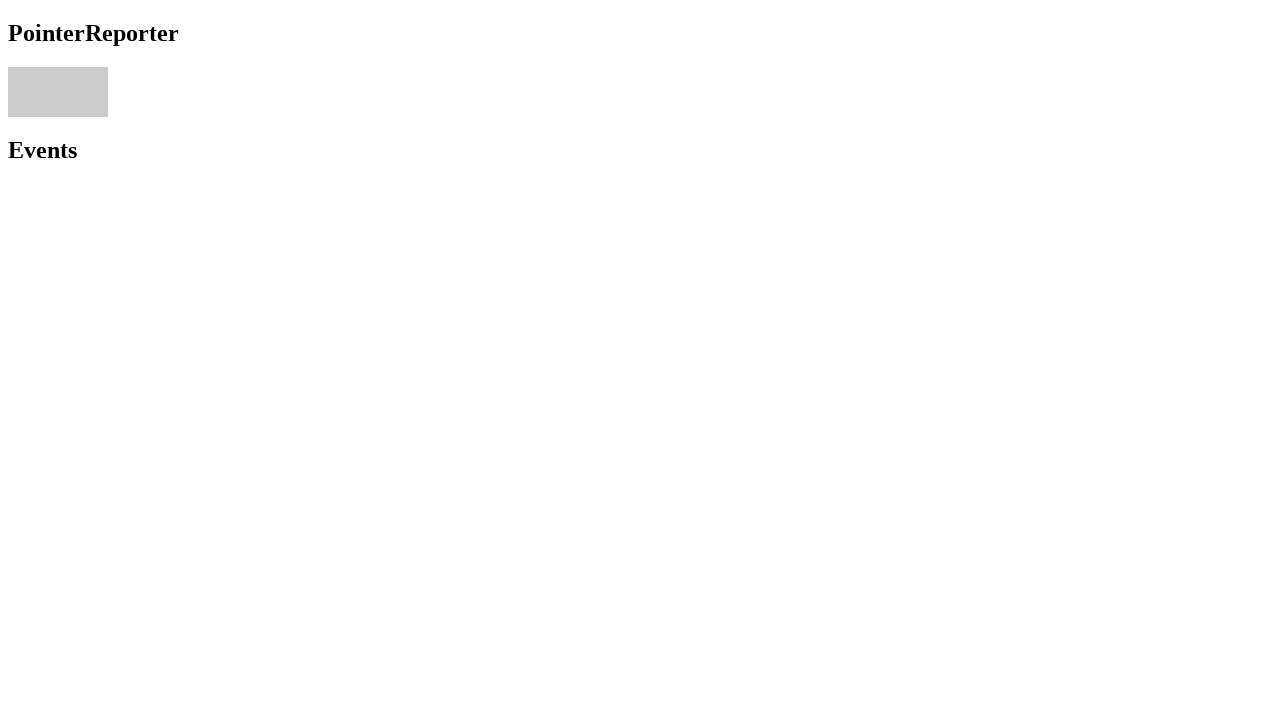

Navigated to pointer actions test page
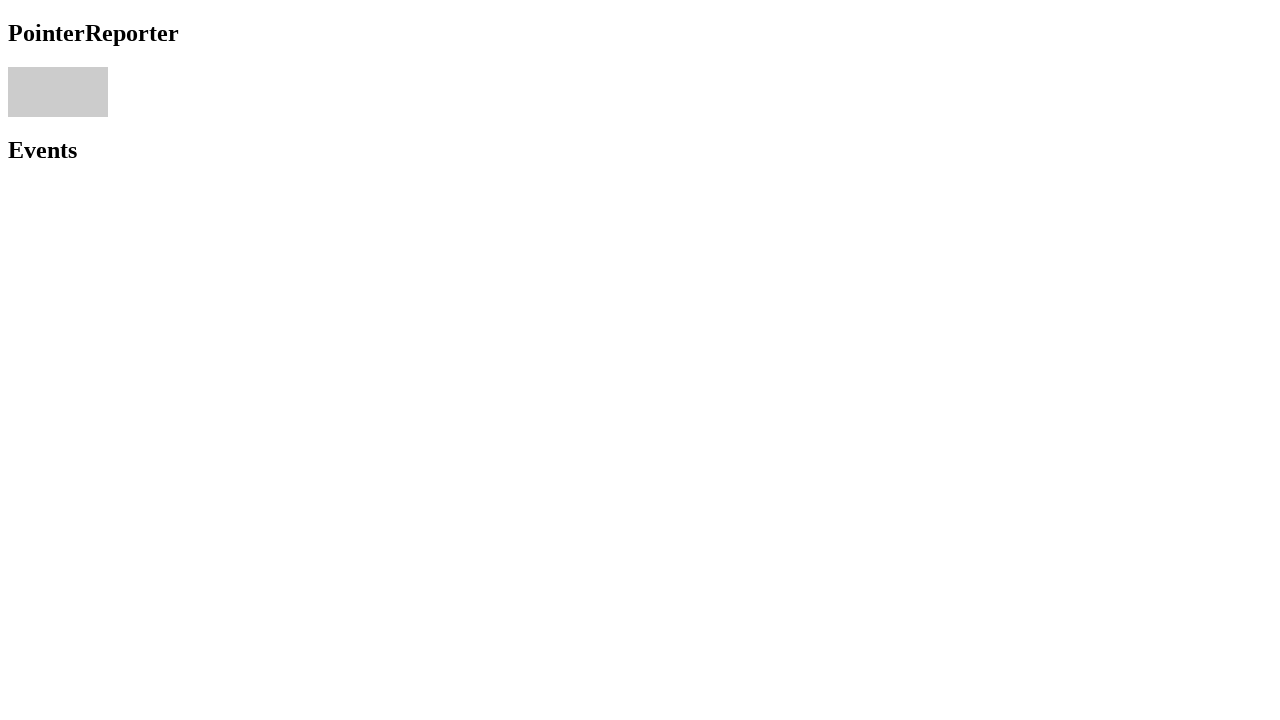

Located pointer area element
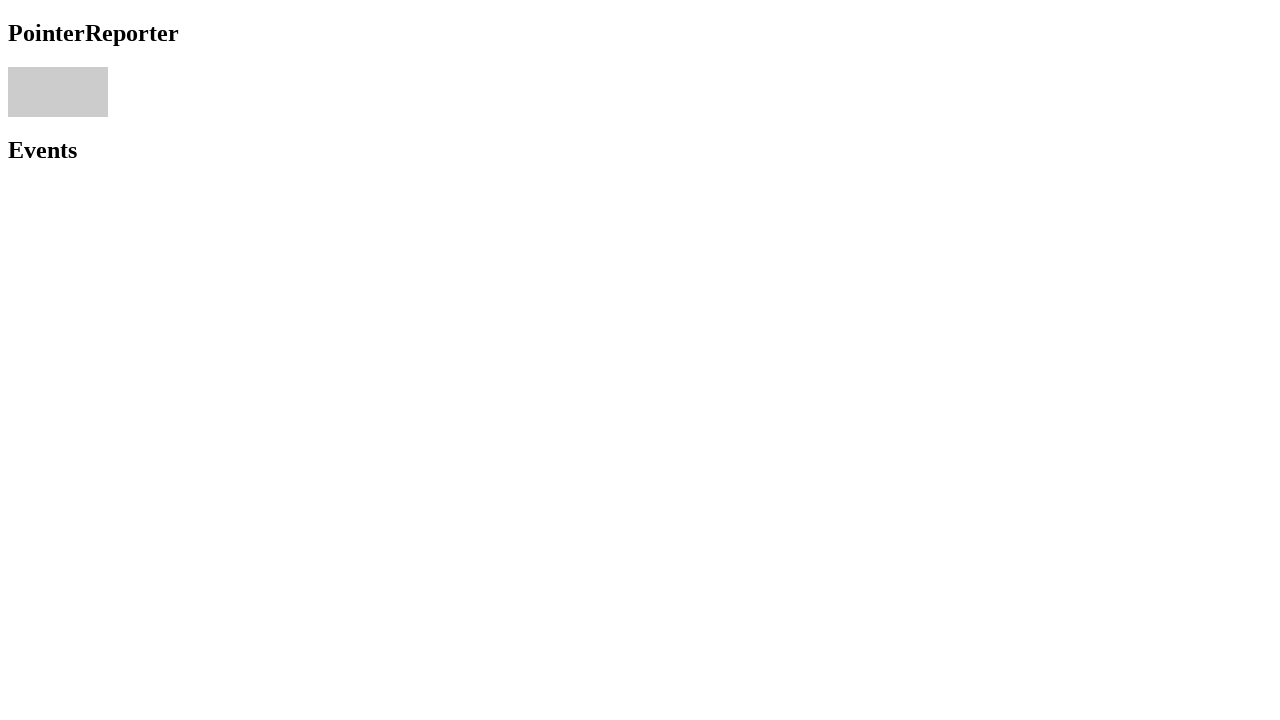

Pointer area element is visible
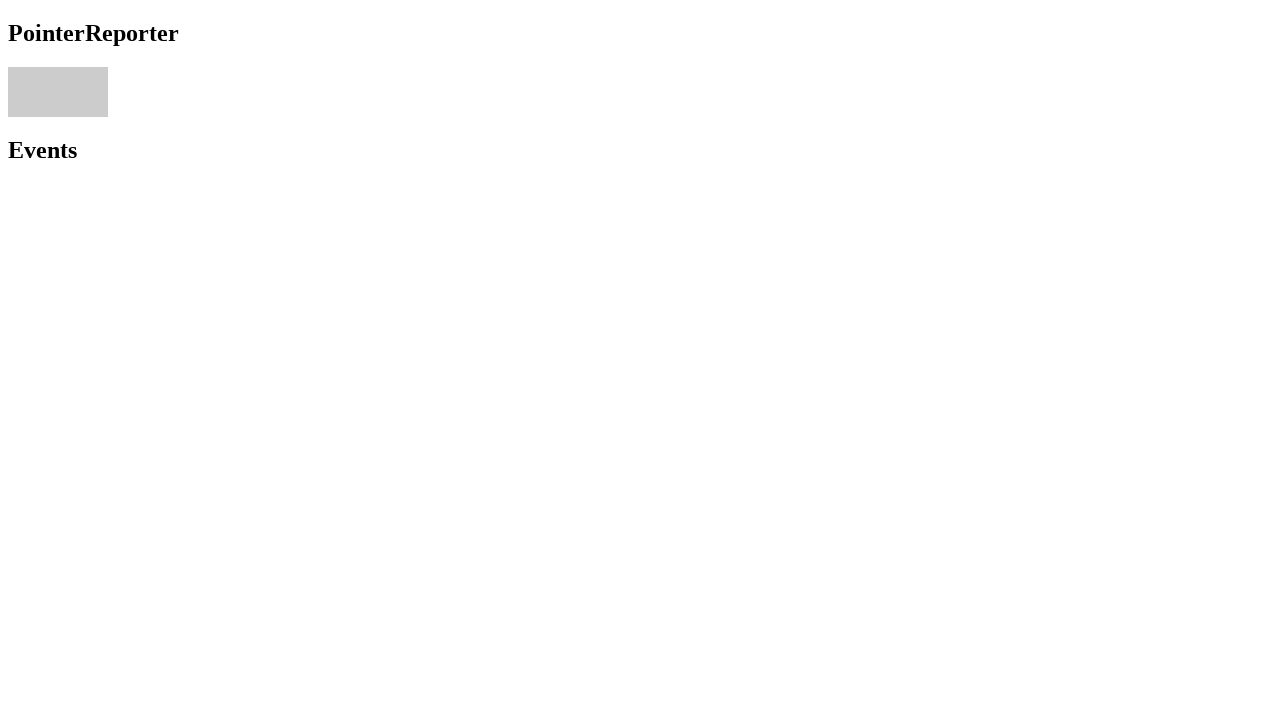

Retrieved bounding box of pointer area
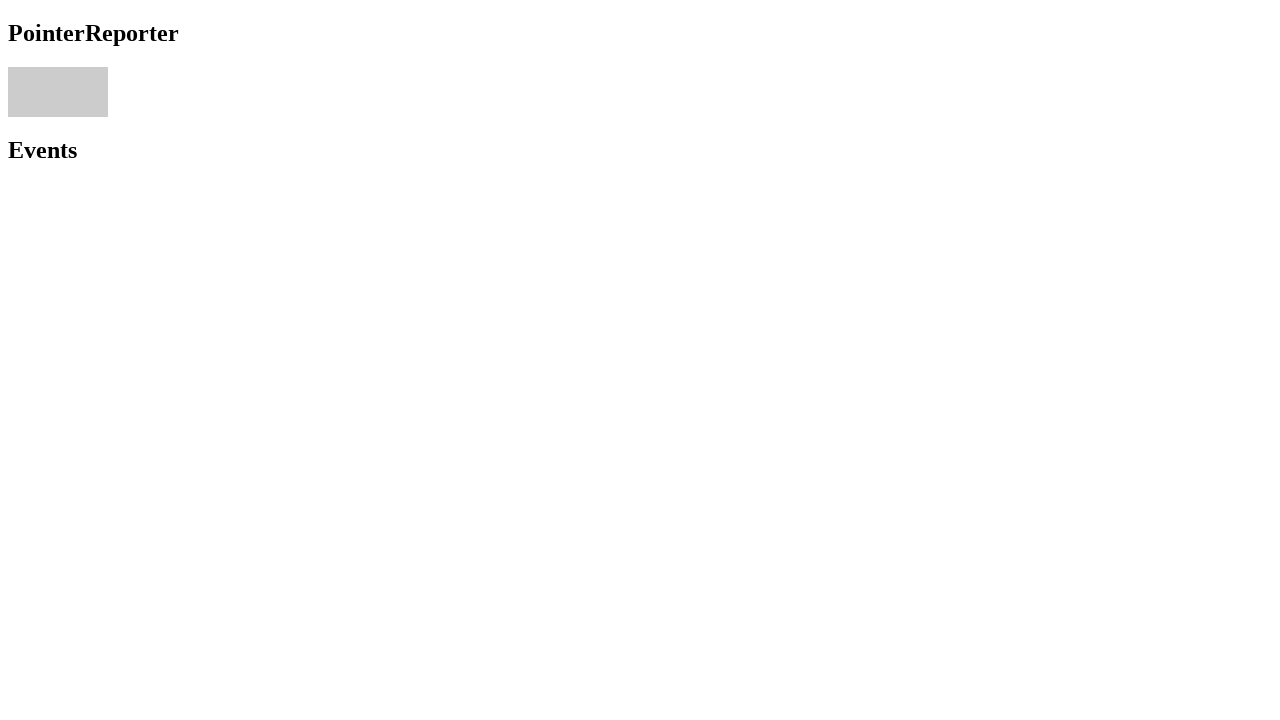

Moved pointer to center of pointer area at (58, 92)
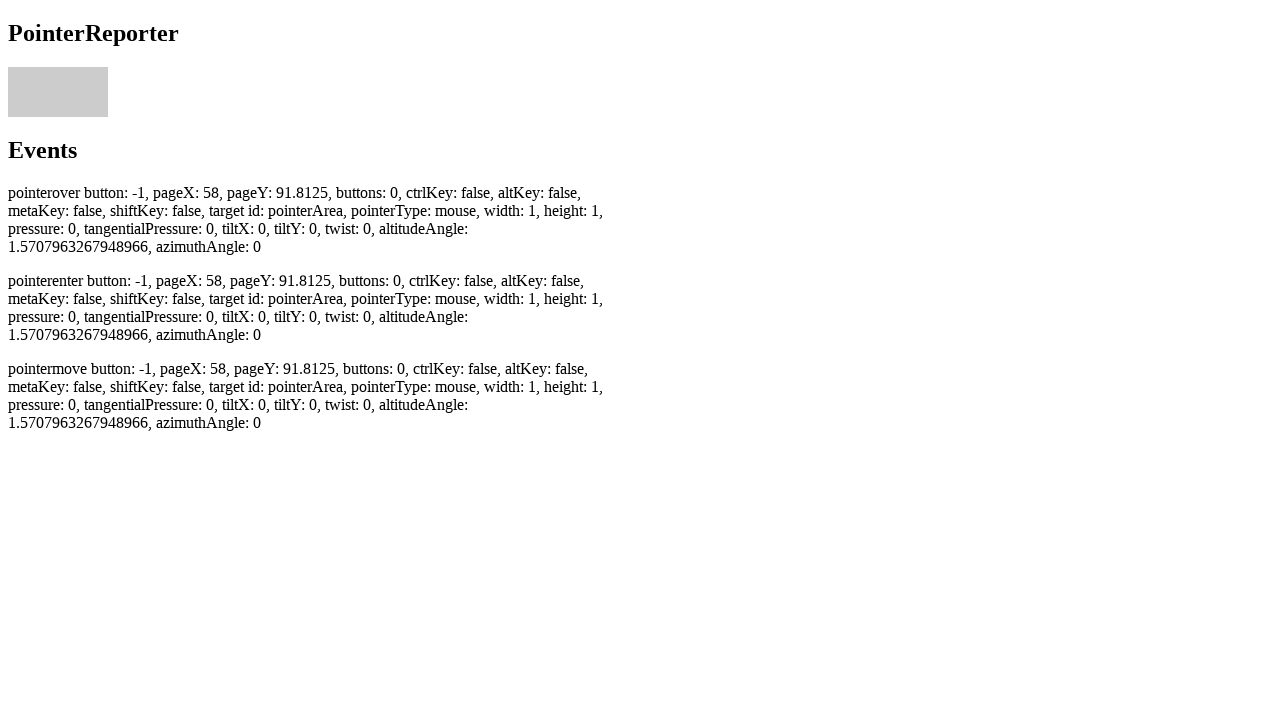

Pressed mouse button down at (58, 92)
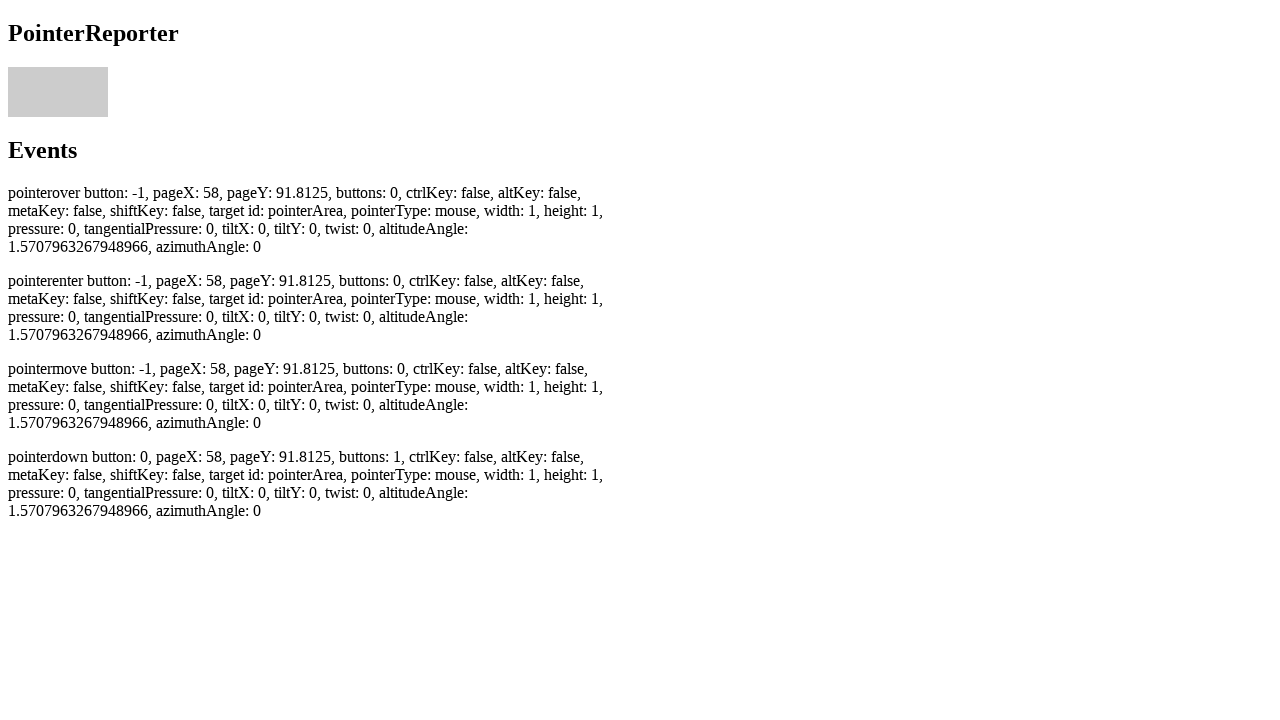

Dragged pointer 2 pixels from center at (60, 94)
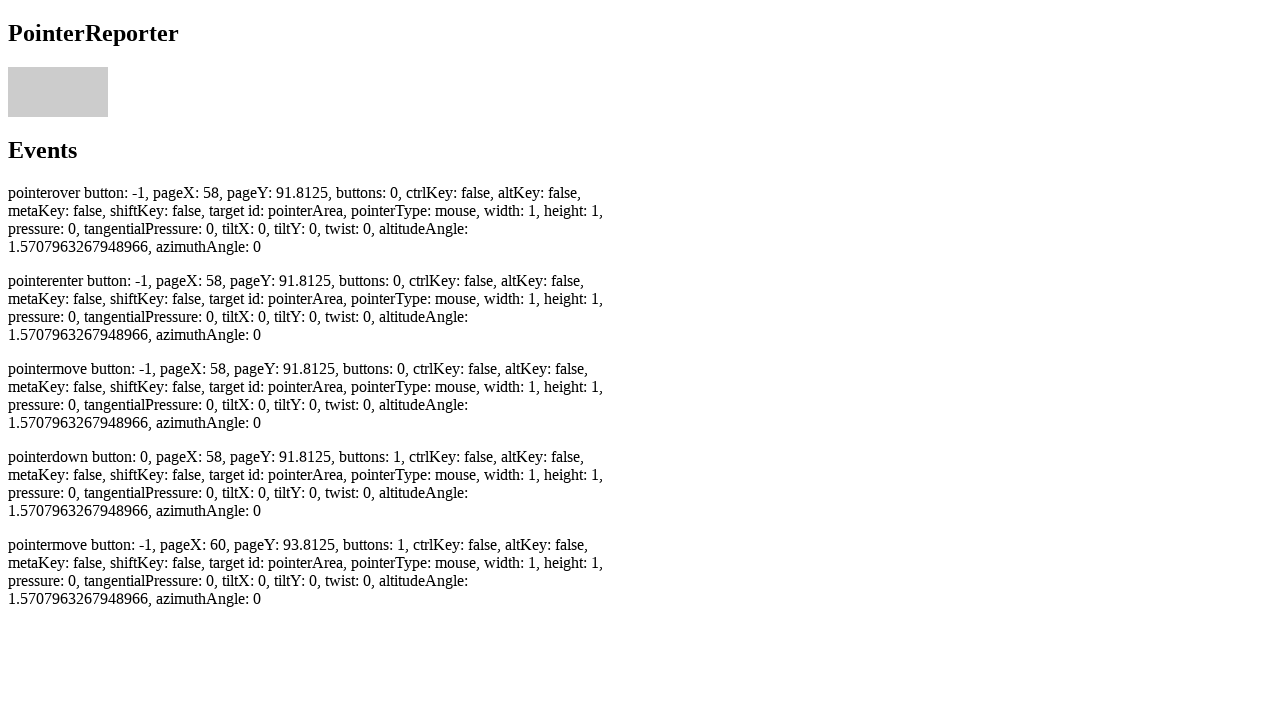

Released mouse button at (60, 94)
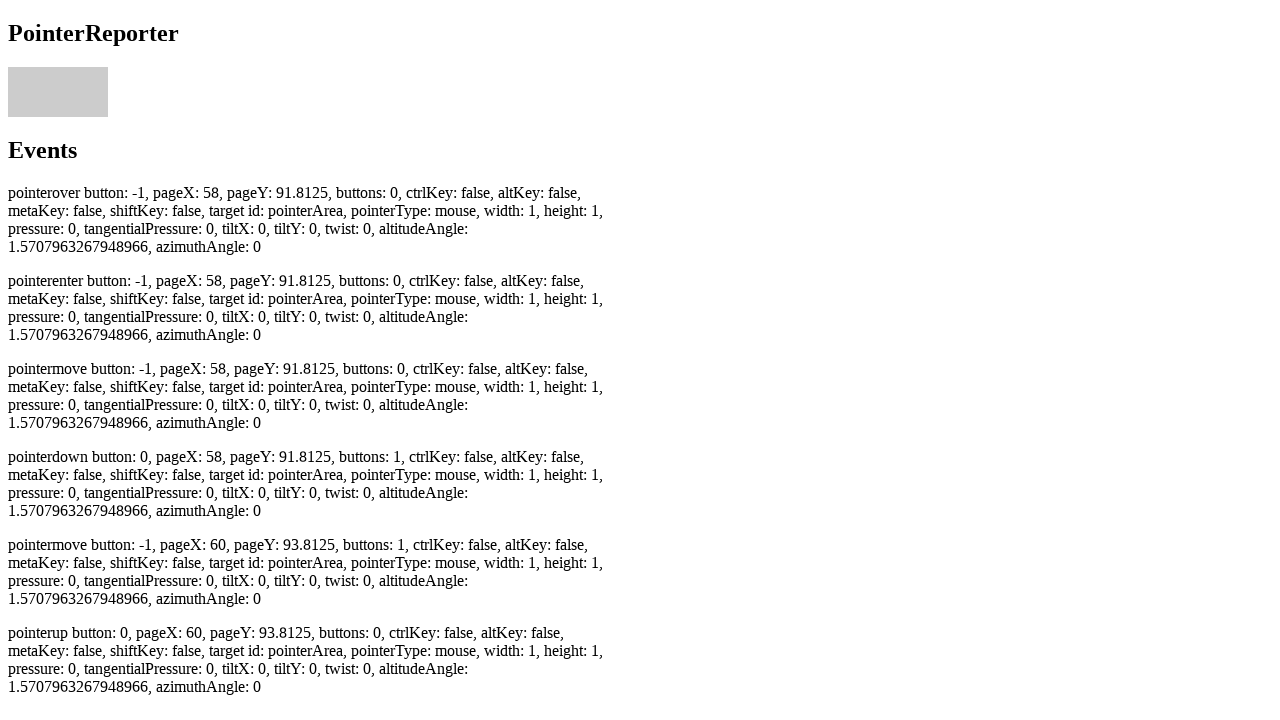

Pointer down event was recorded
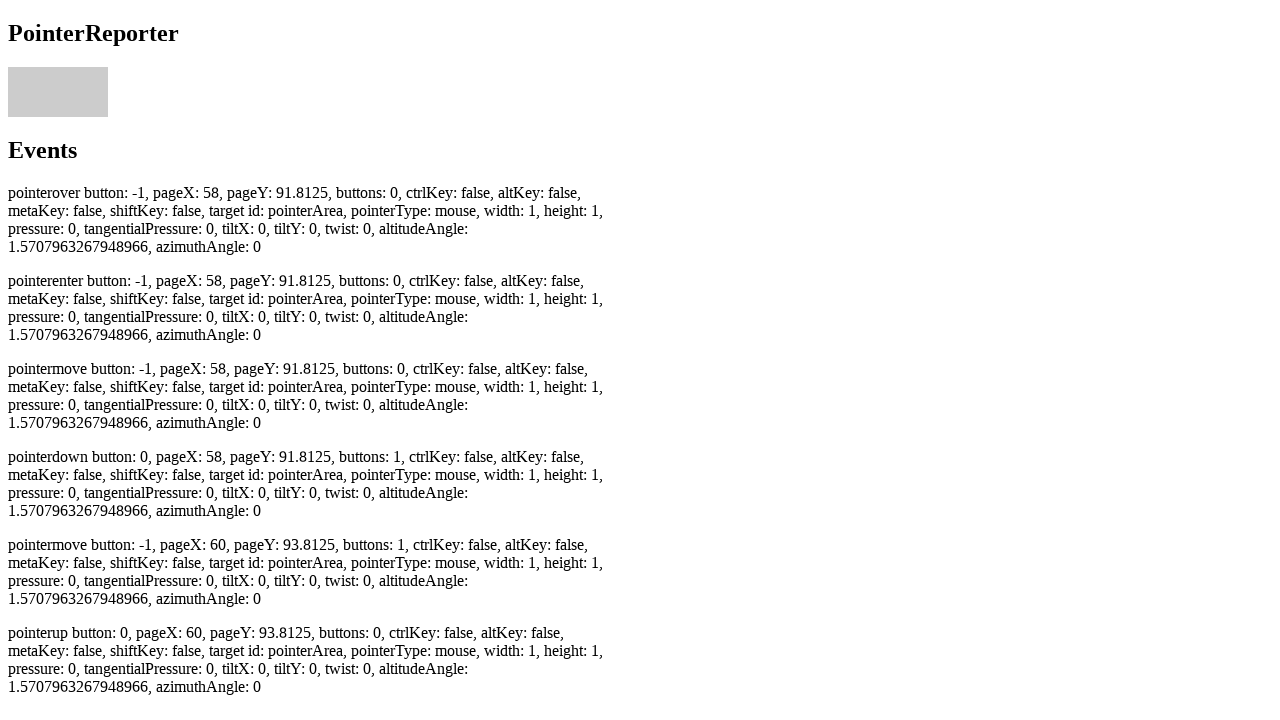

Pointer up event was recorded
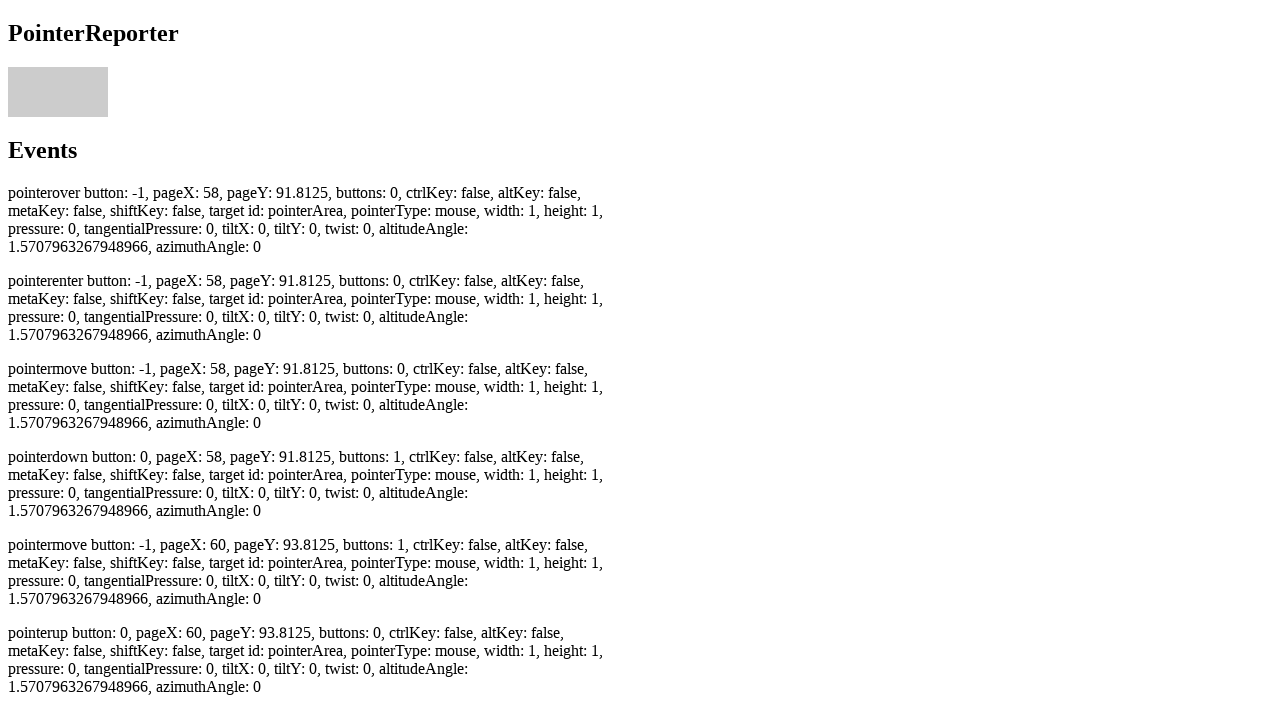

Pointer move event was recorded
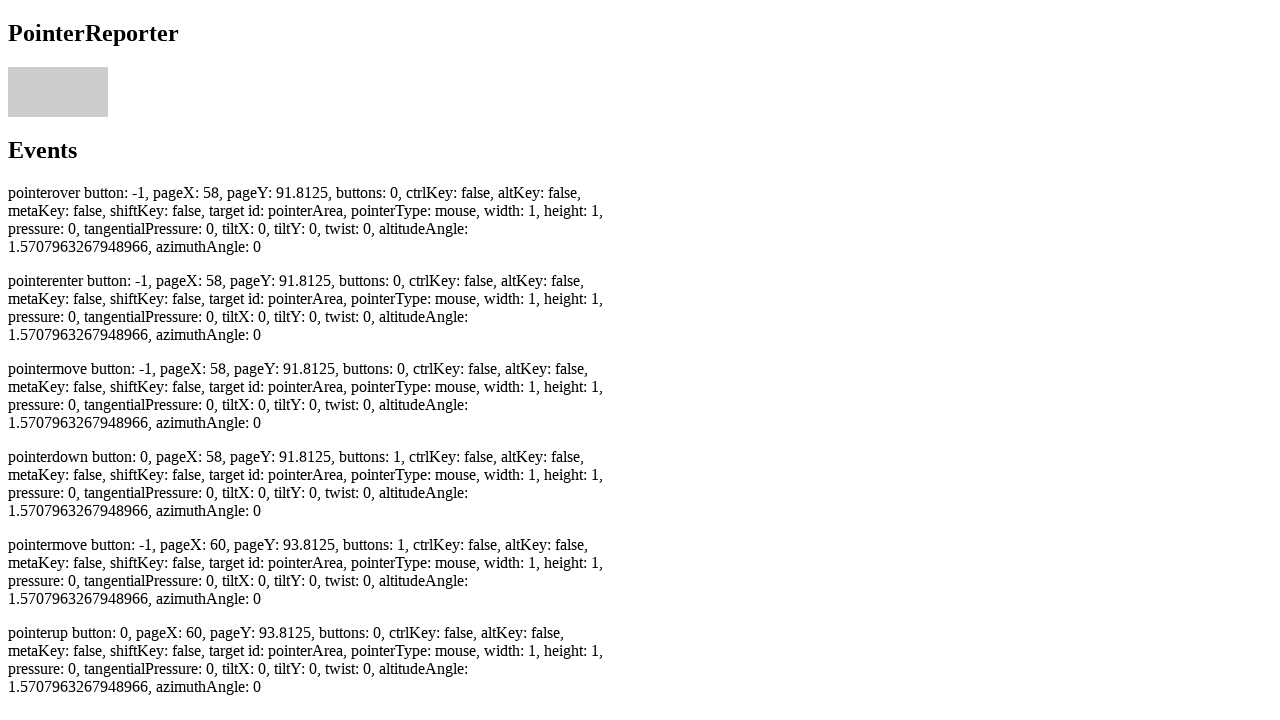

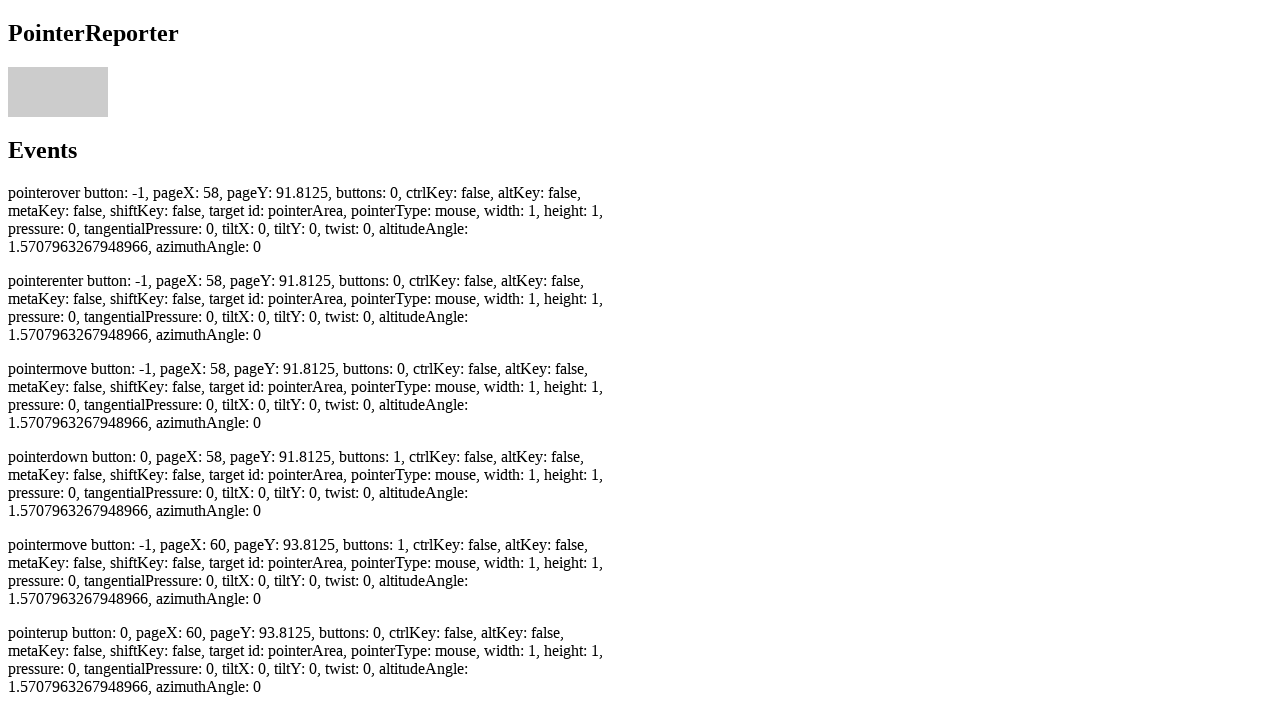